Tests form submission by filling all fields including personal info, gender, experience, profession checkboxes, dropdown selections, and file upload, then verifies successful submission message

Starting URL: http://seleniumui.moderntester.pl/form.php

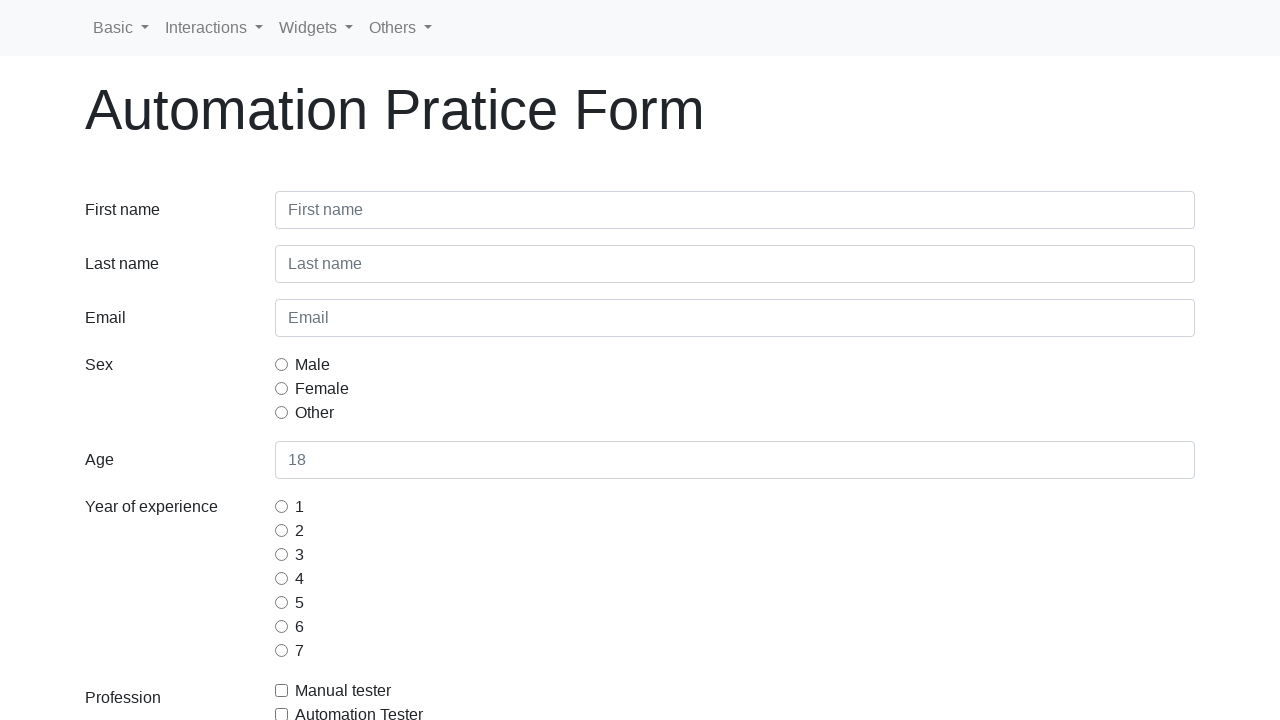

Filled first name field with 'Jan' on #inputFirstName3
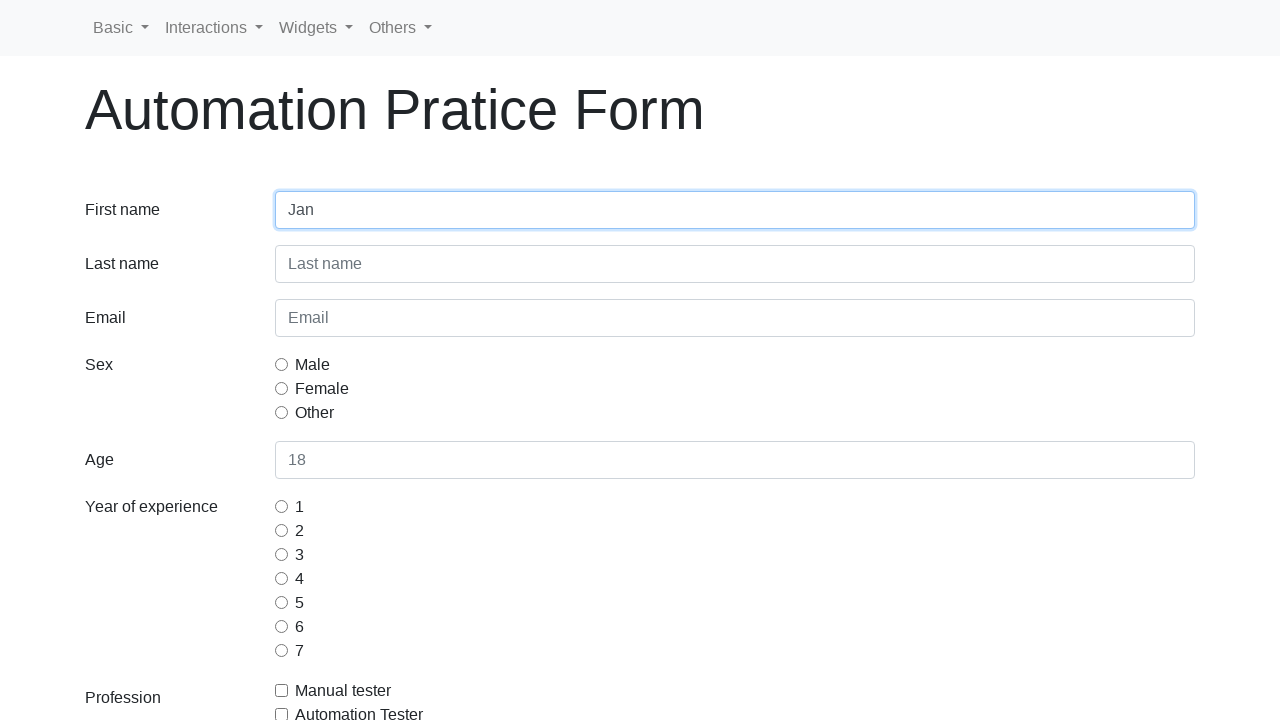

Filled last name field with 'Kowalski' on #inputLastName3
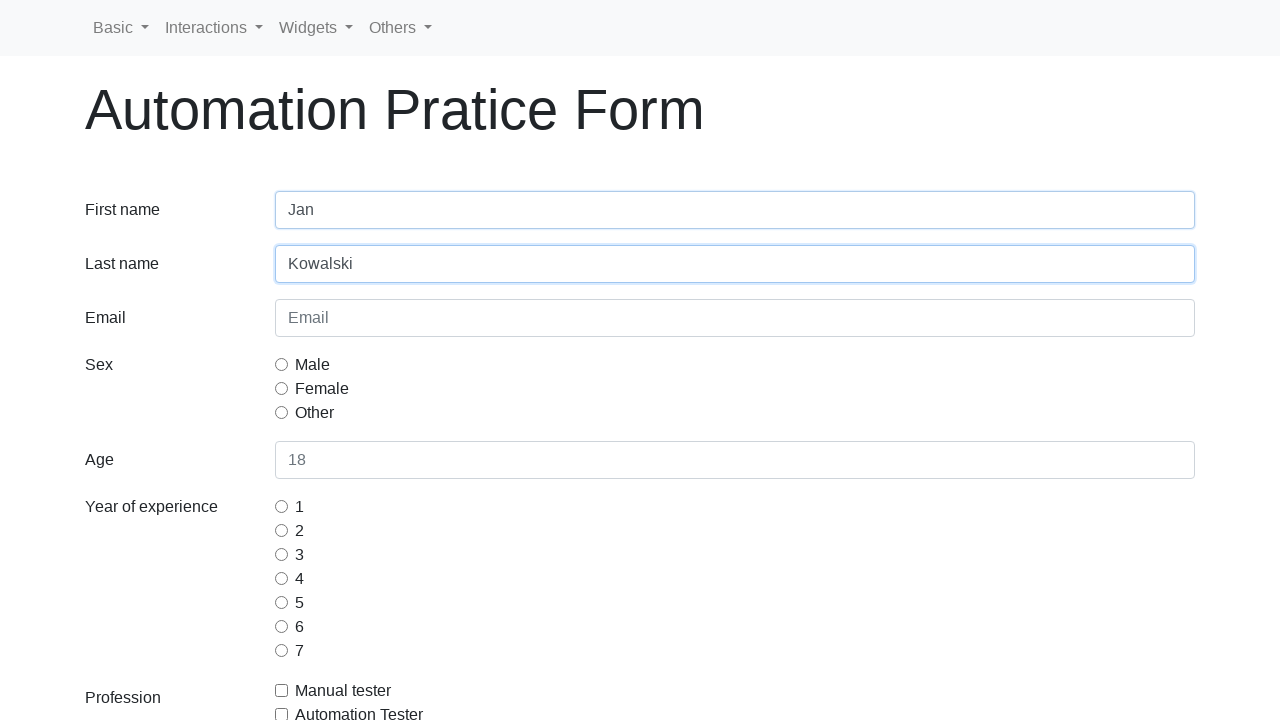

Filled email field with 'j.k@w.pl' on #inputEmail3
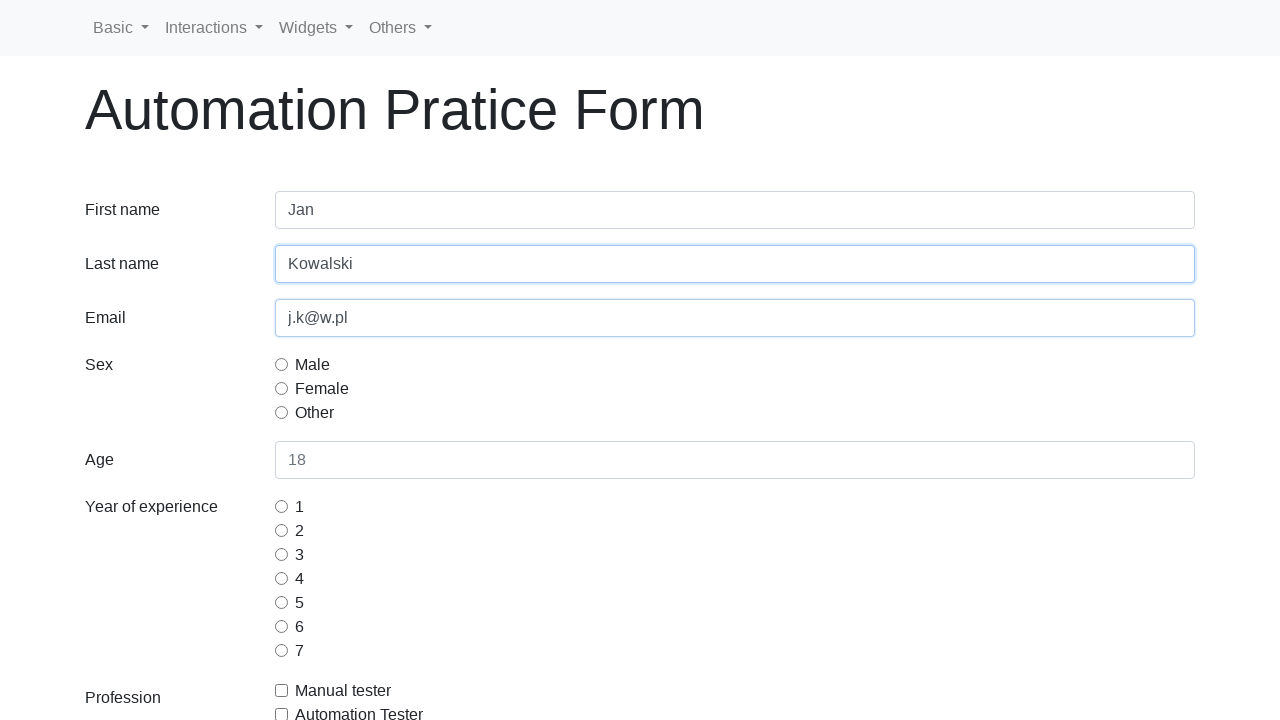

Filled age field with '45' on #inputAge3
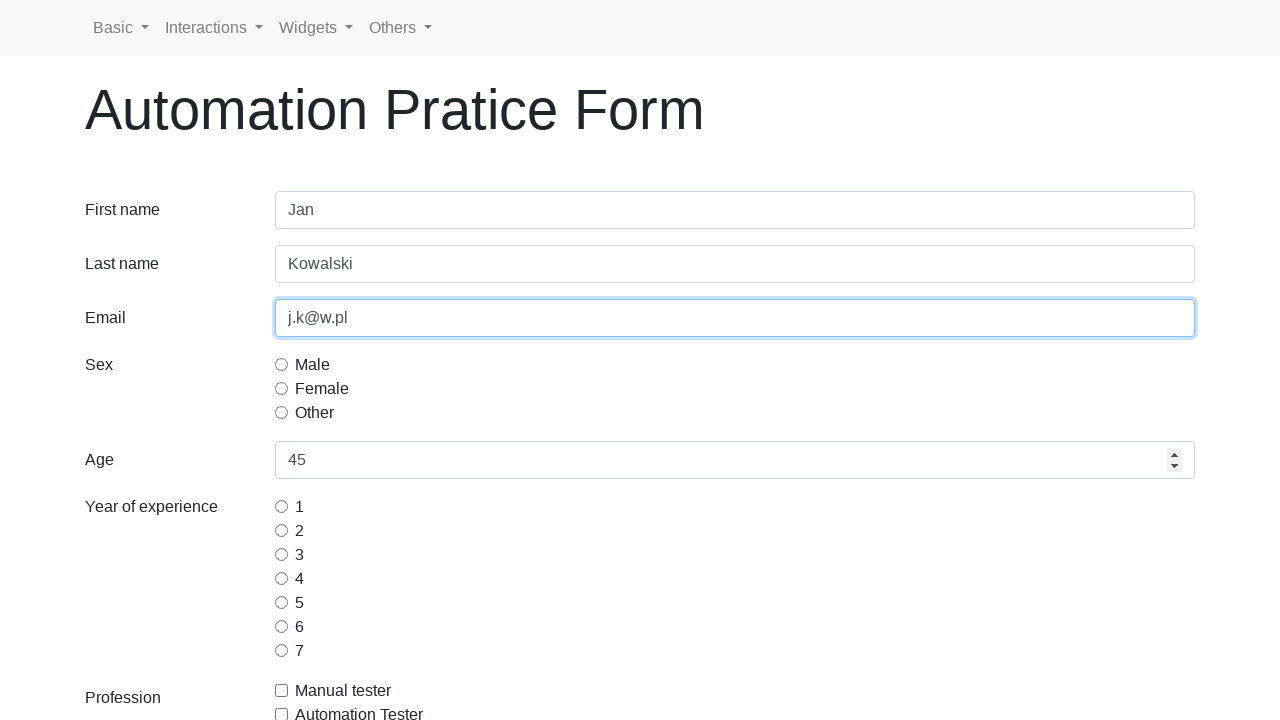

Selected gender - Male at (282, 364) on [name='gridRadiosSex'] >> nth=0
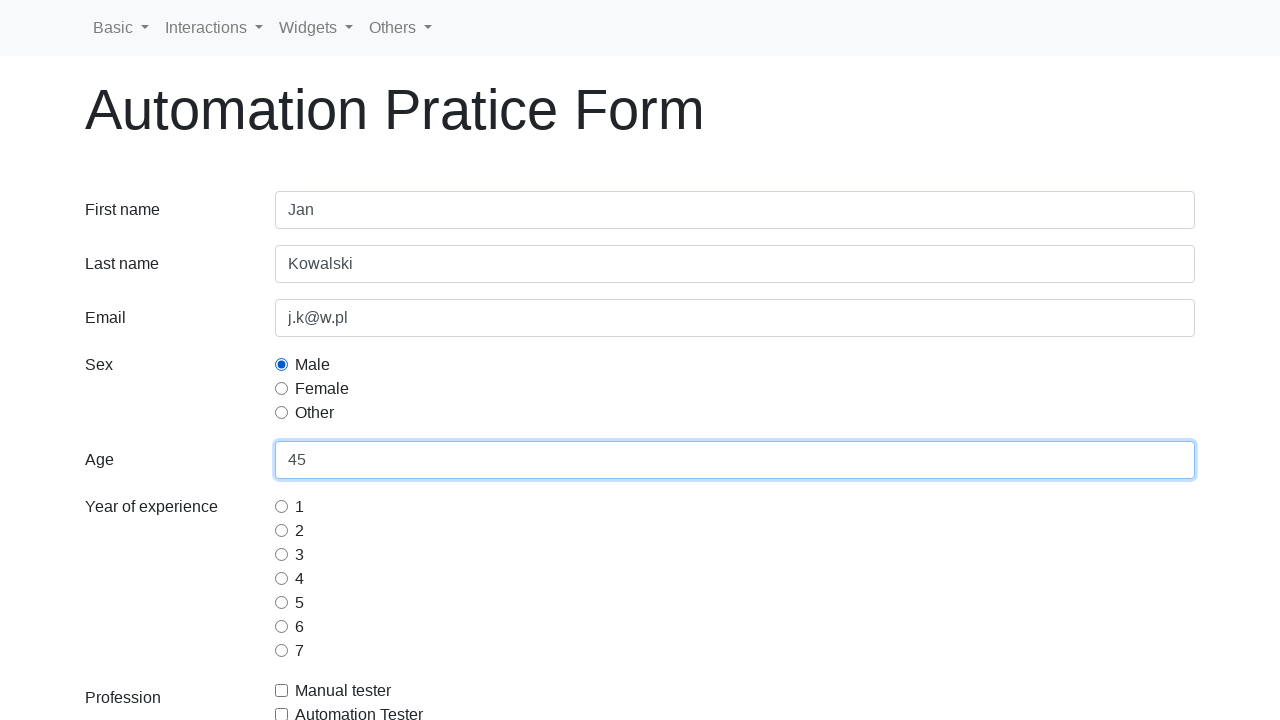

Selected experience level - first option at (282, 506) on [name='gridRadiosExperience'] >> nth=0
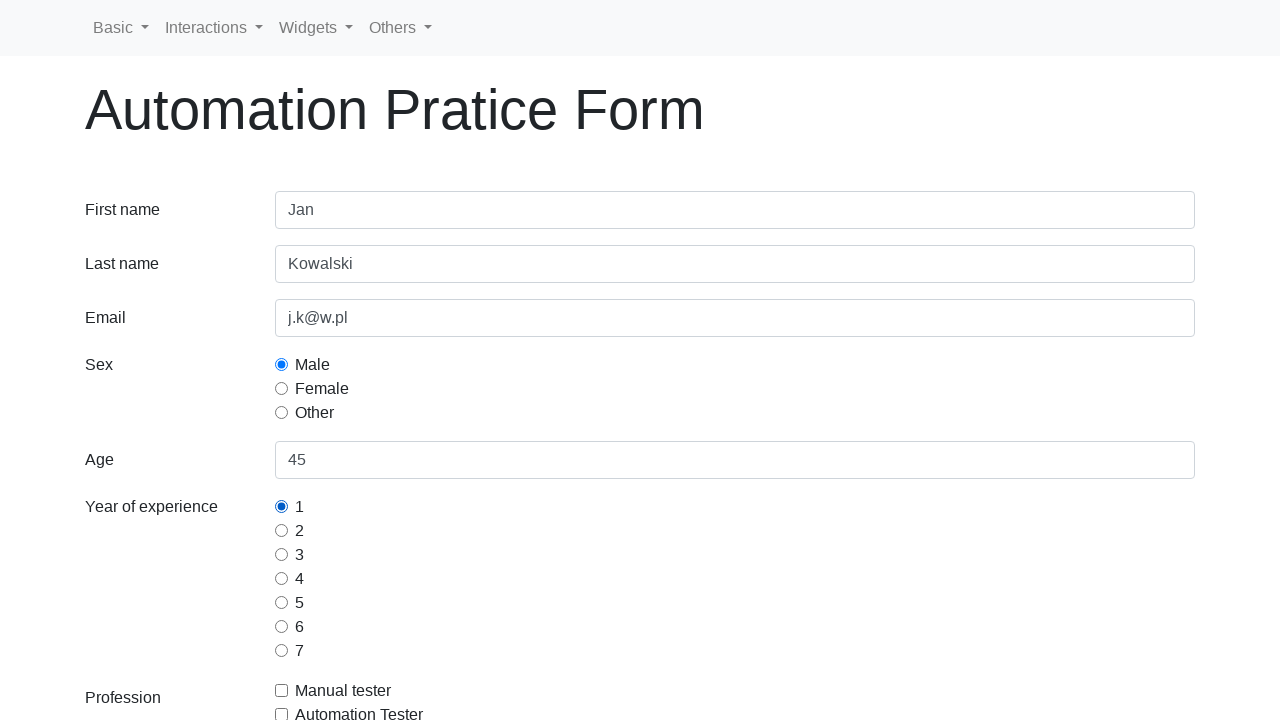

Checked profession checkbox 1 of 3 at (282, 690) on [name='gridCheckboxProfession'] >> nth=0
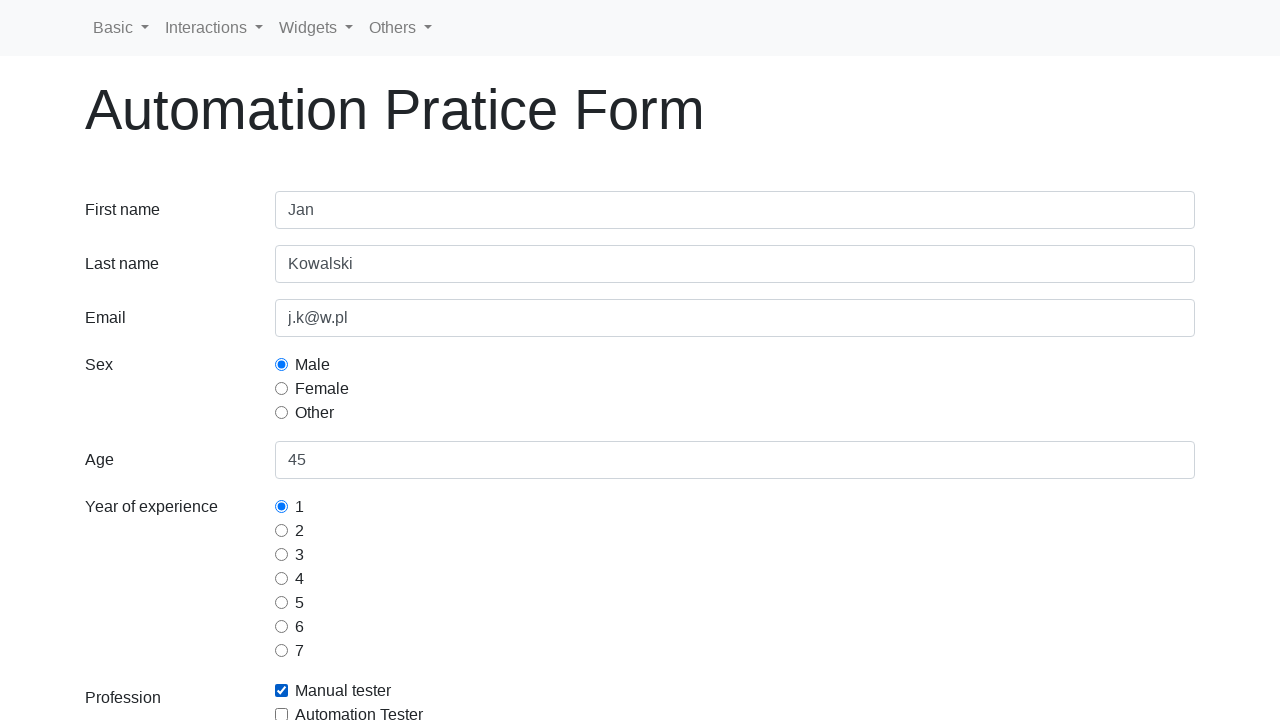

Checked profession checkbox 2 of 3 at (282, 714) on [name='gridCheckboxProfession'] >> nth=1
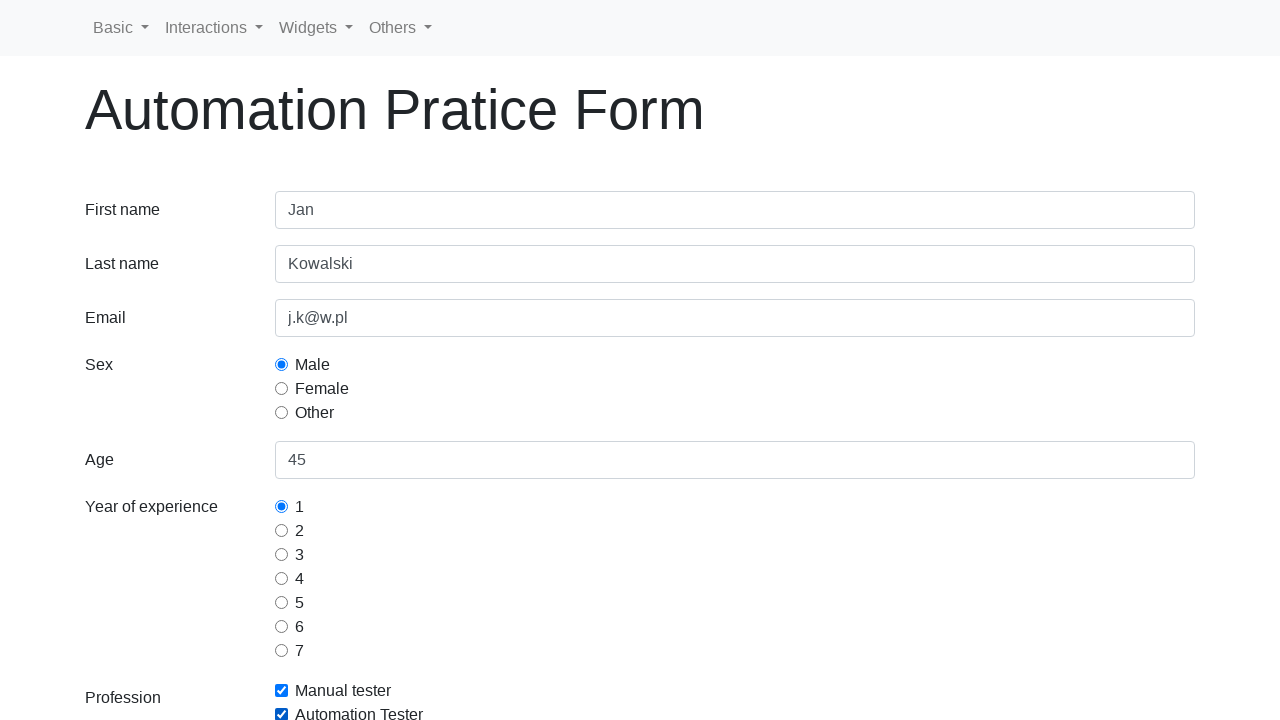

Checked profession checkbox 3 of 3 at (282, 360) on [name='gridCheckboxProfession'] >> nth=2
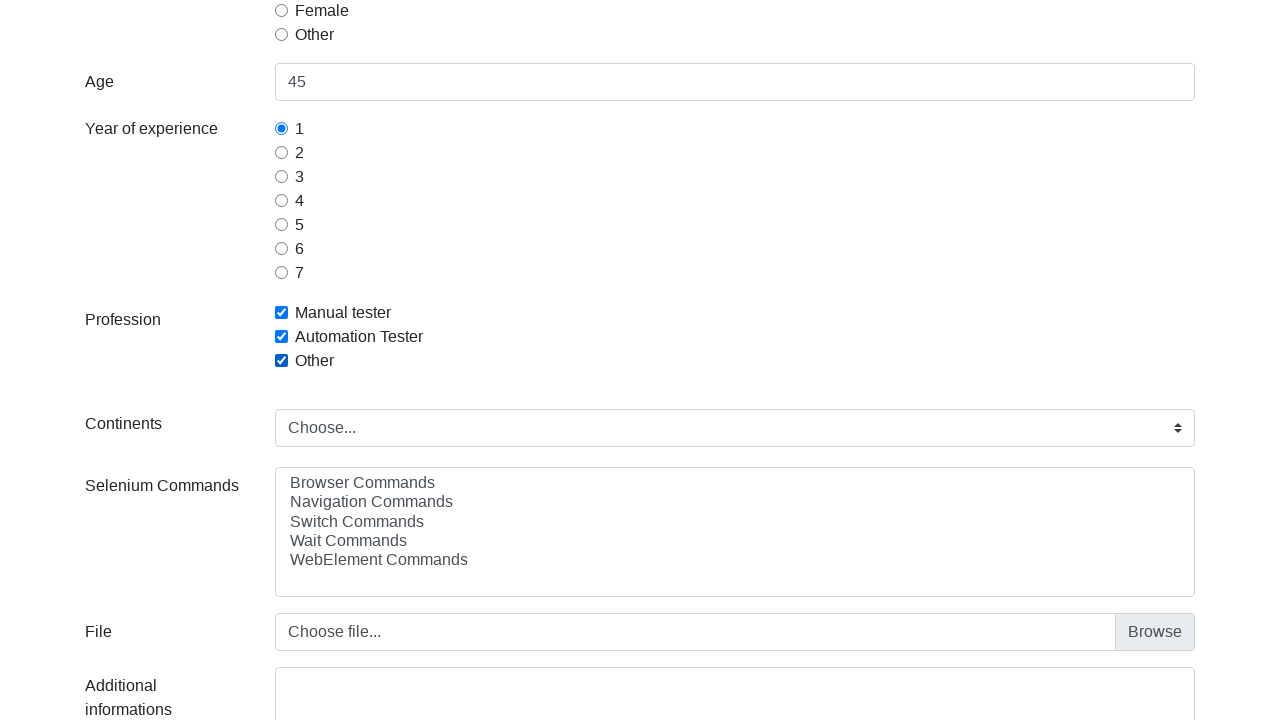

Selected 'Europe' from continents dropdown on #selectContinents
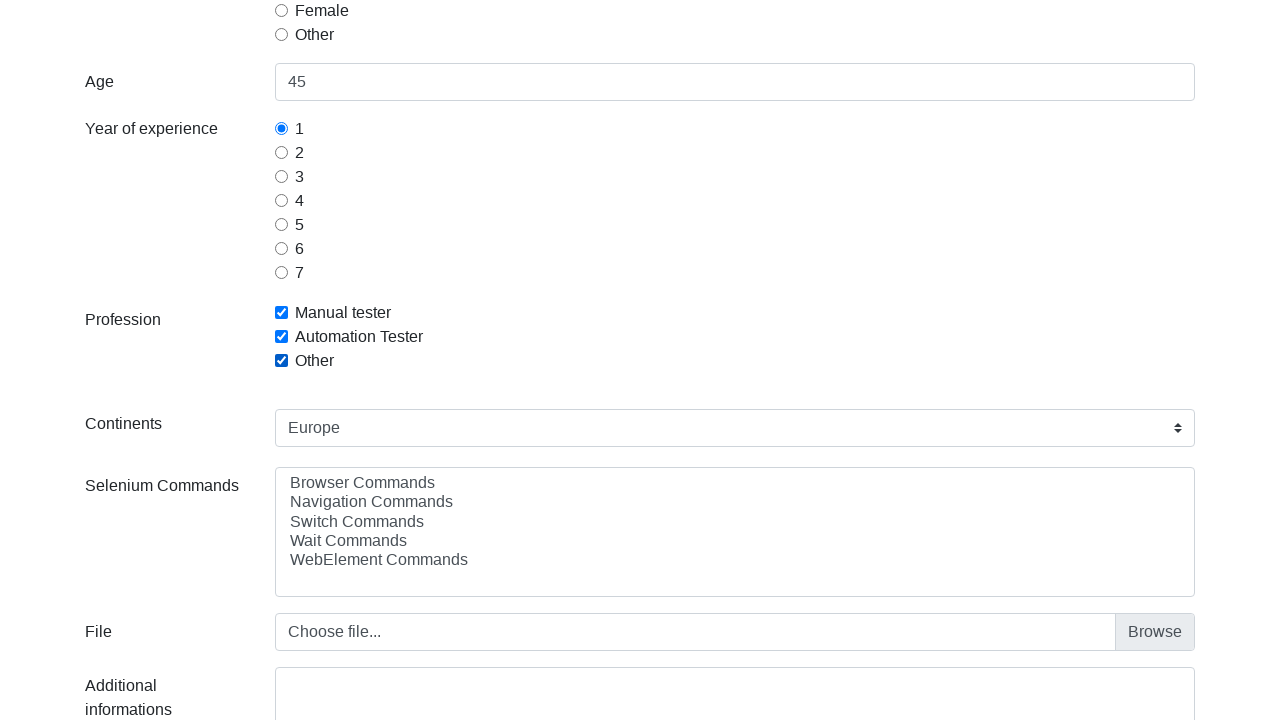

Selected 'browser-commands' from Selenium commands dropdown on #selectSeleniumCommands
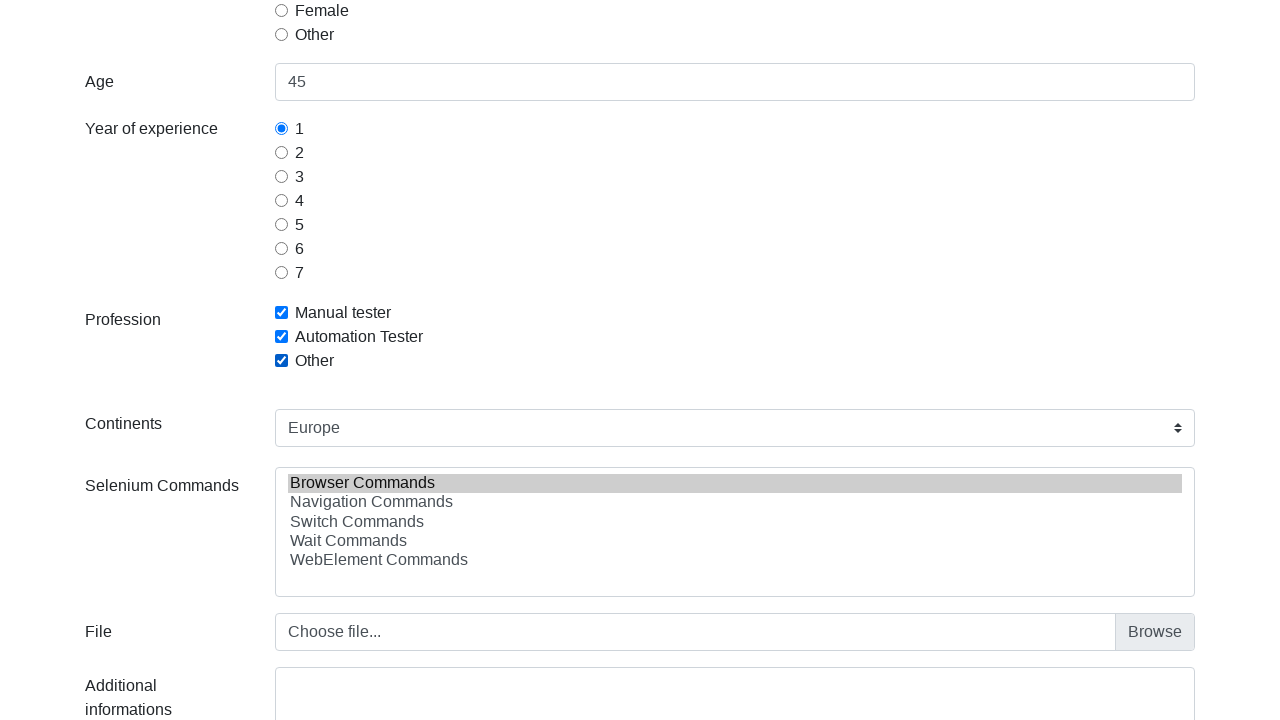

Uploaded file 'someFile.txt' with test content
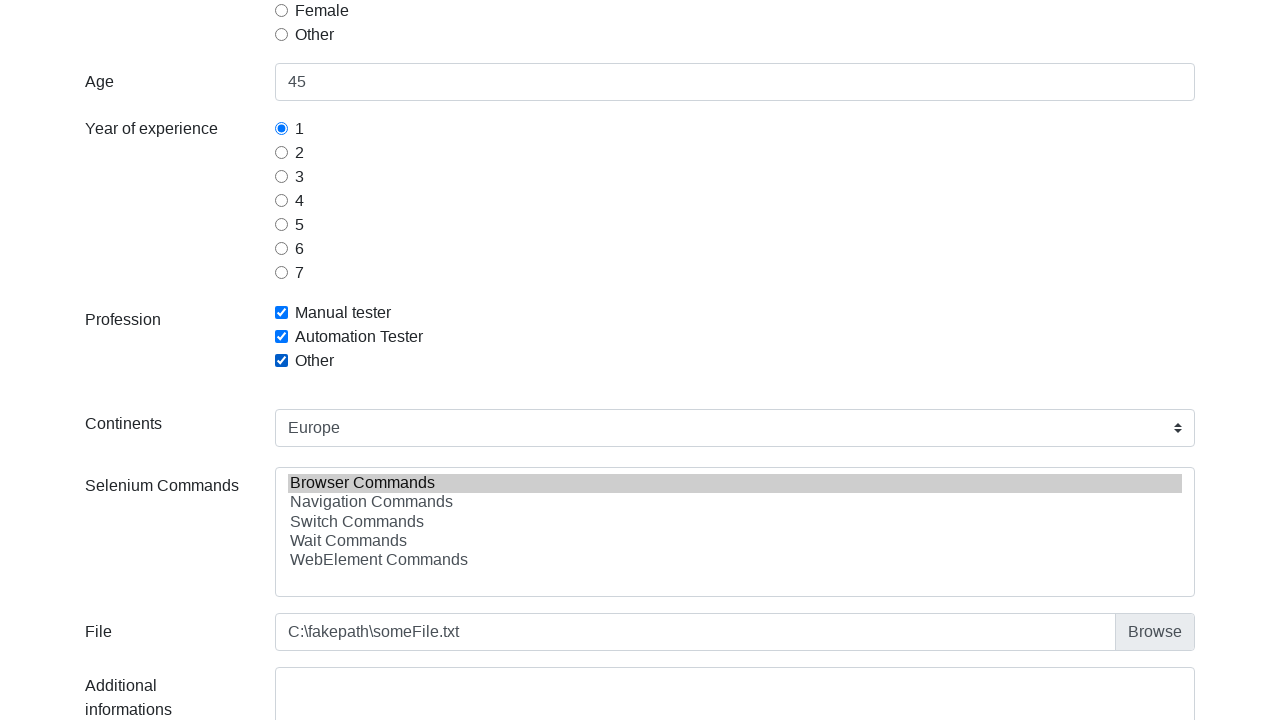

Clicked submit button to submit the form at (123, 594) on .btn-primary
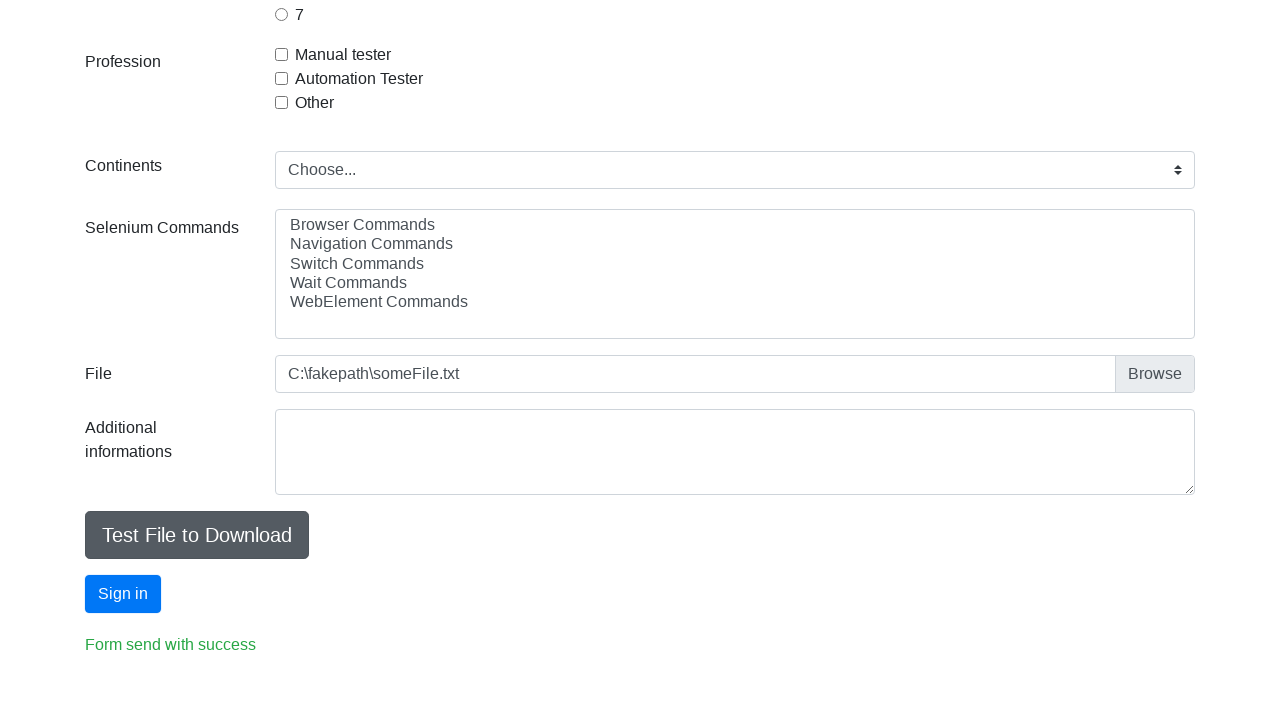

Success message appeared - form submitted successfully
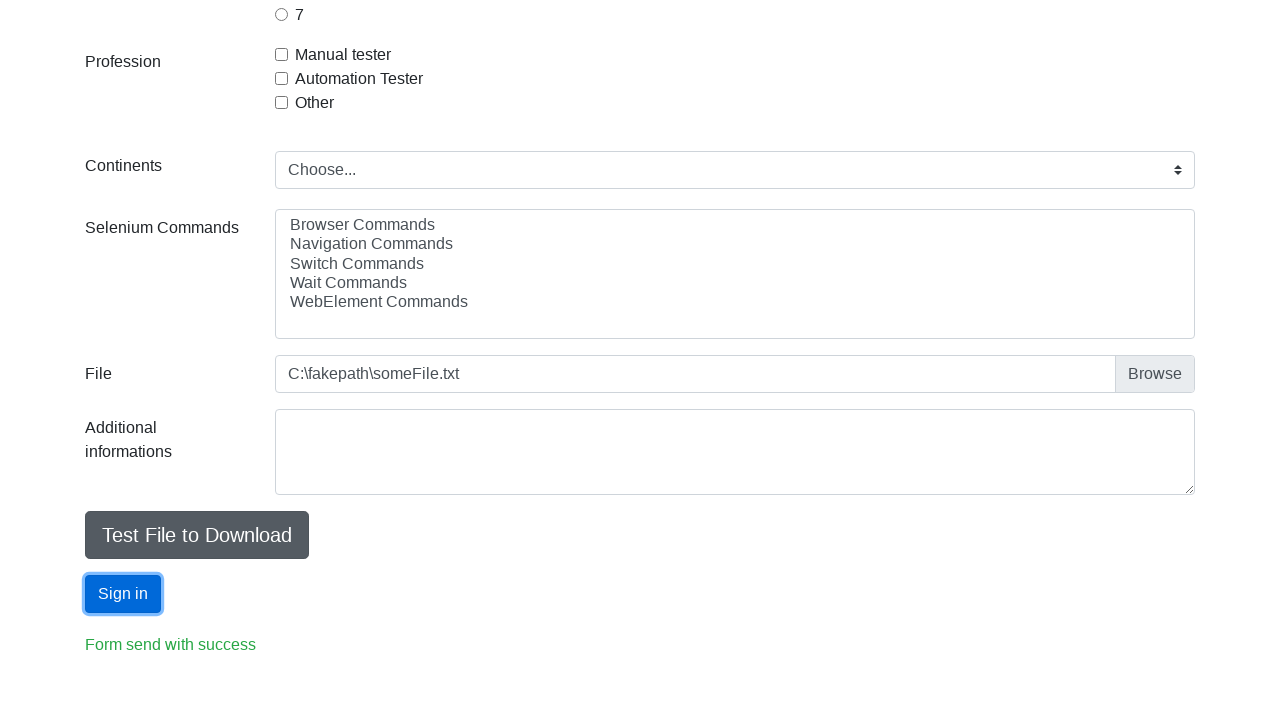

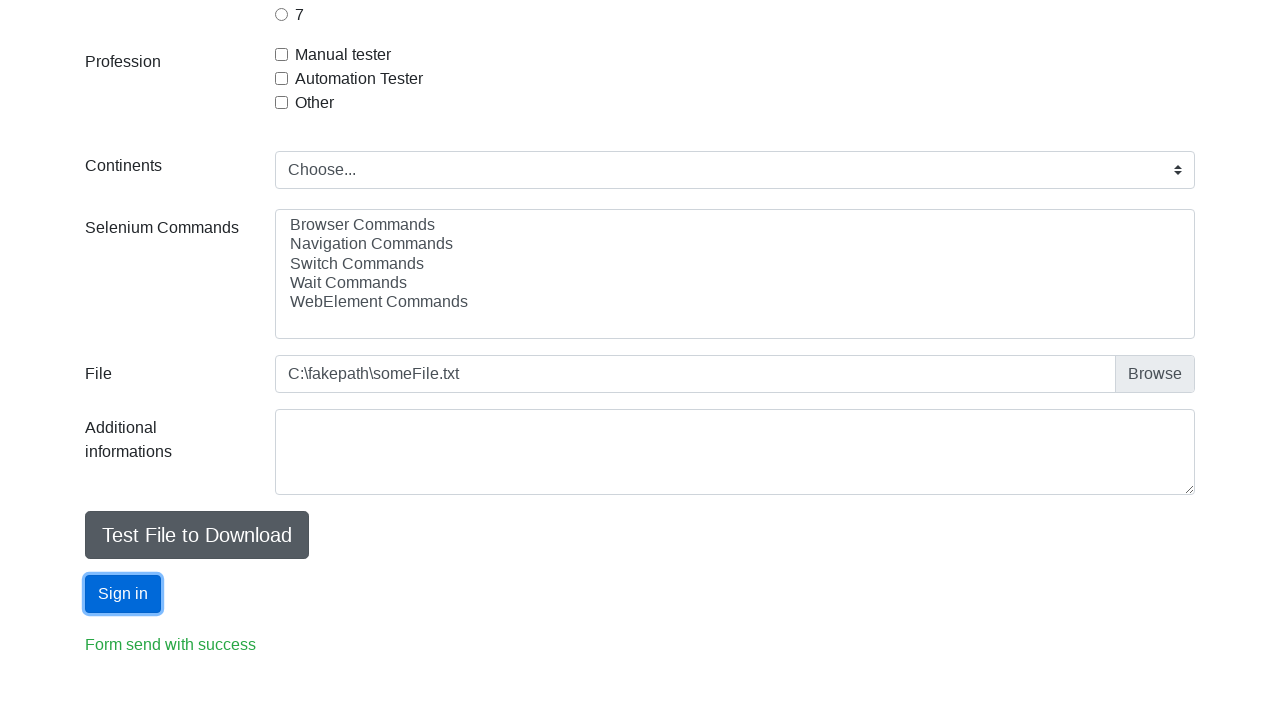